Tests that an audio element exists and is enabled on the page

Starting URL: http://www.themostamazingwebsiteontheinternet.com/

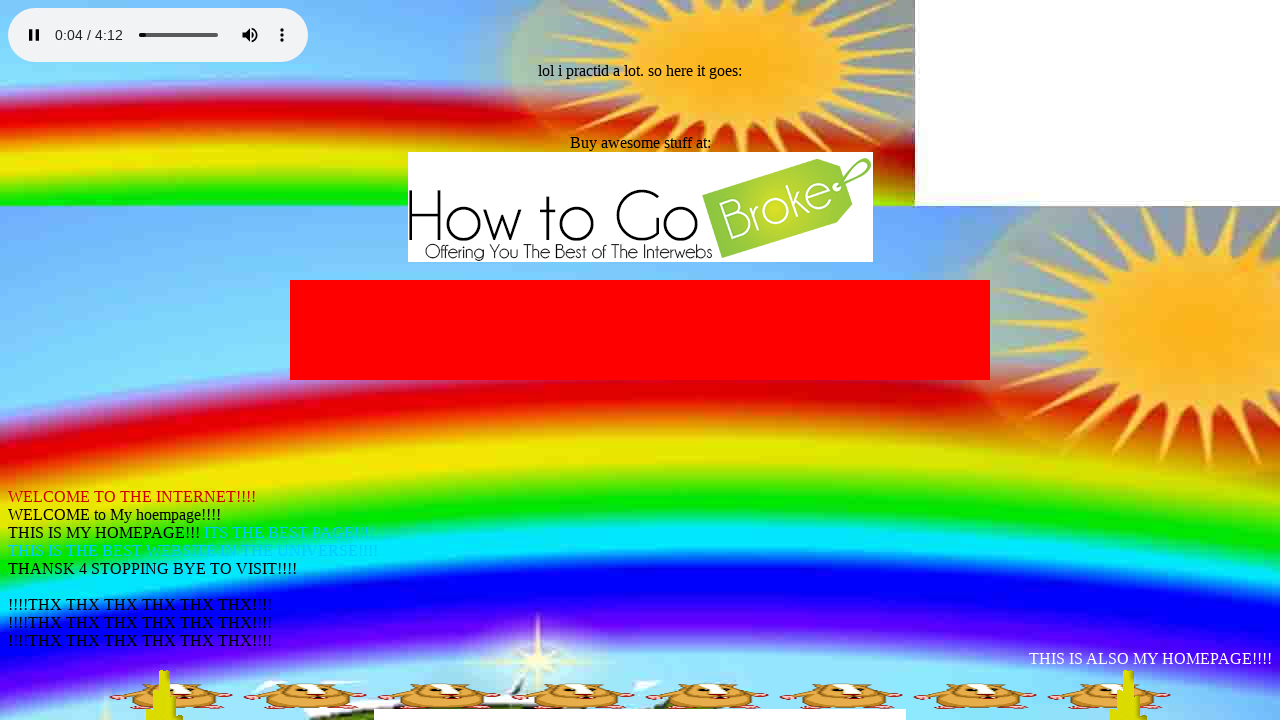

Navigated to http://www.themostamazingwebsiteontheinternet.com/
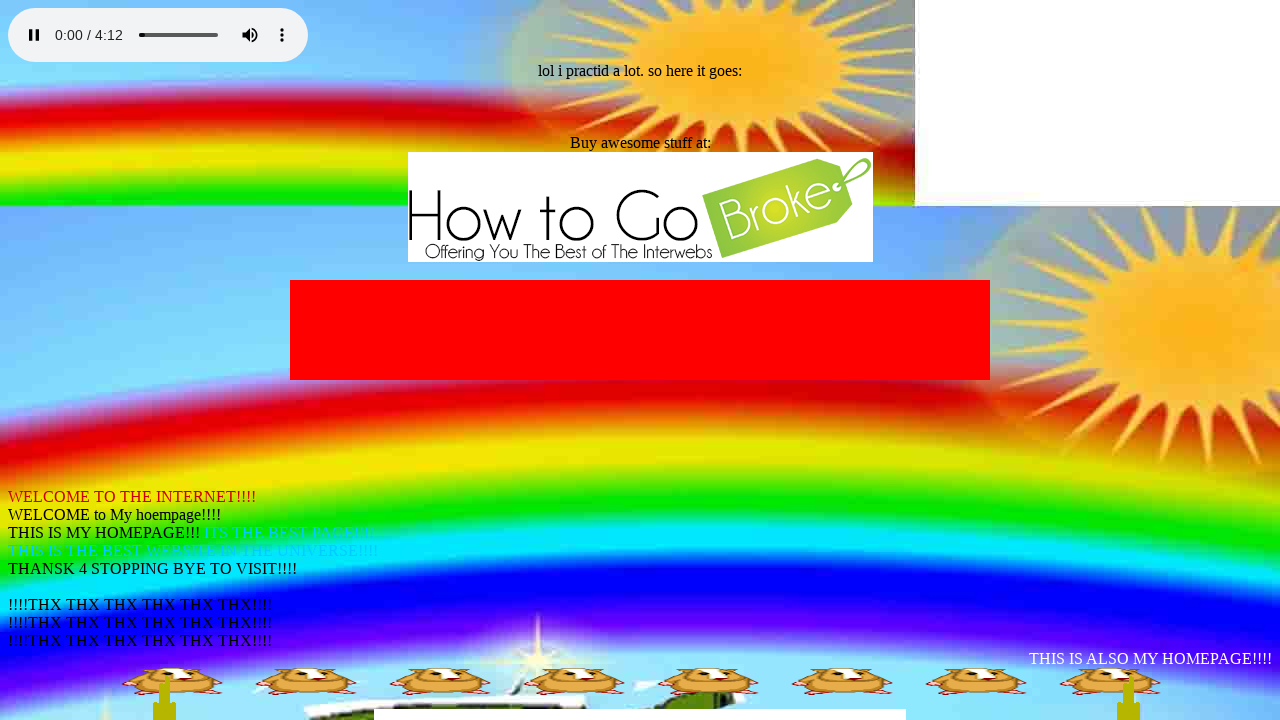

Located audio element on page
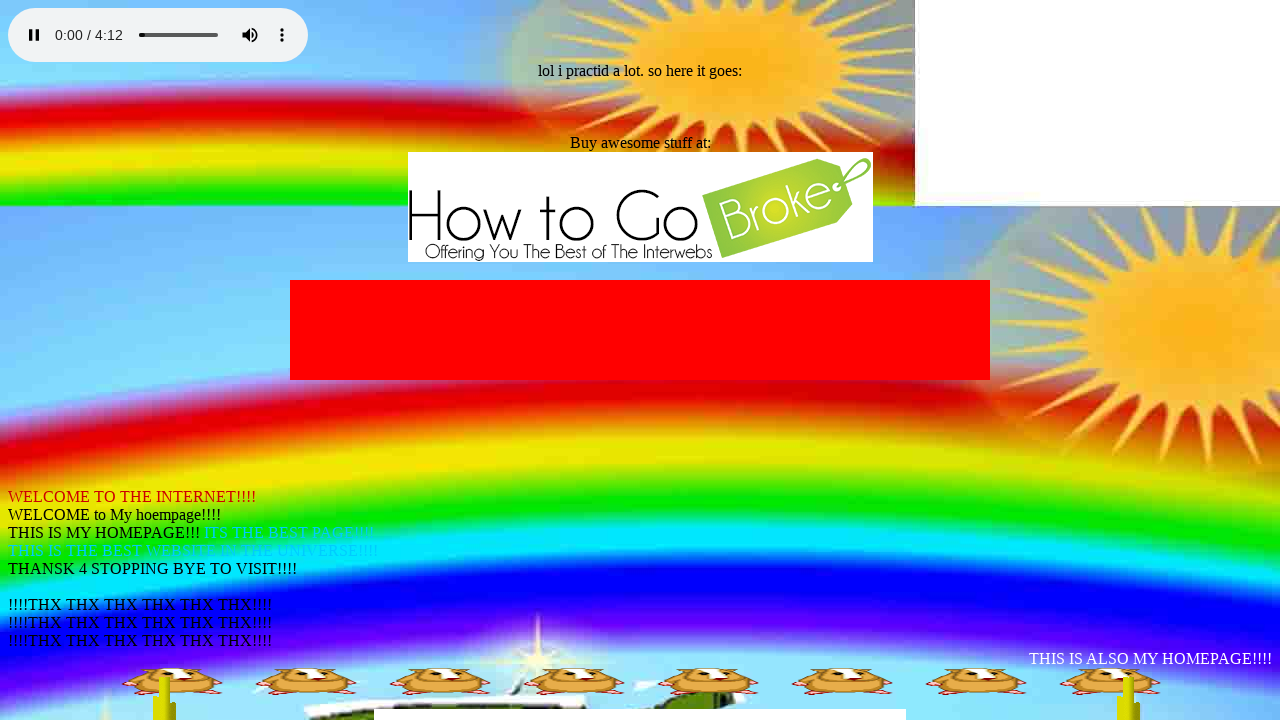

Audio element is present and visible
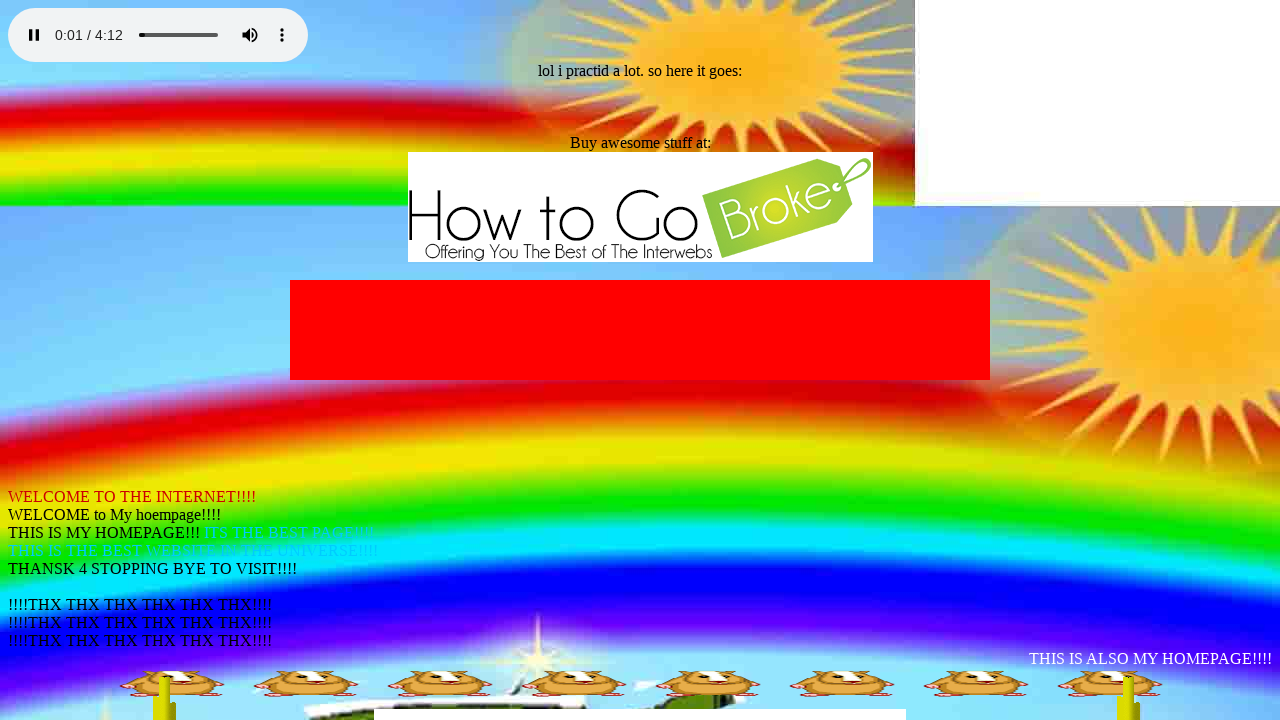

Verified audio element is enabled
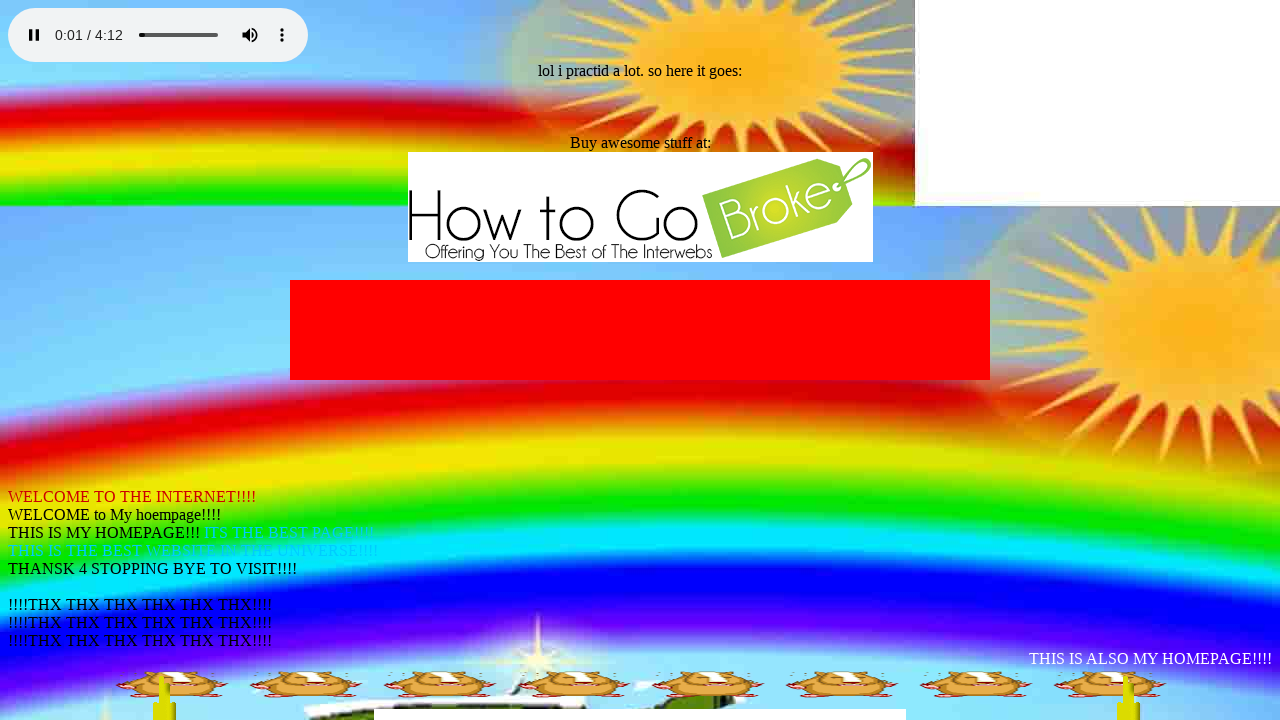

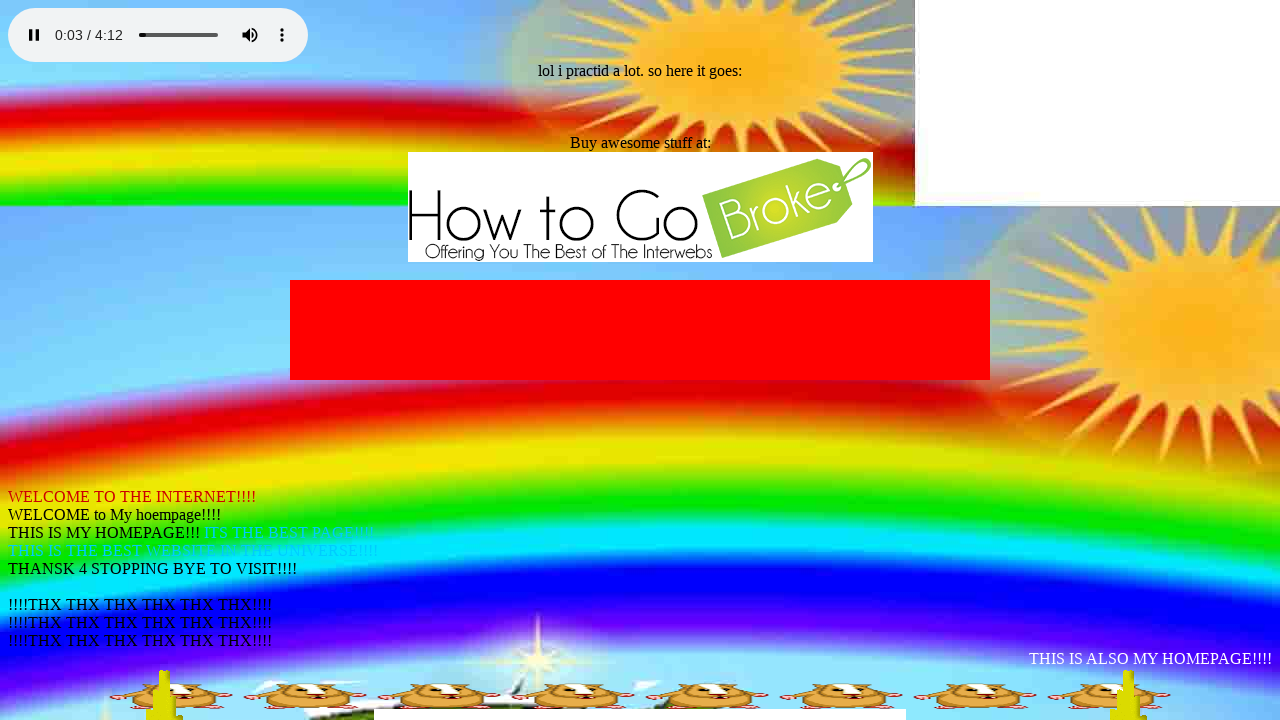